Tests auto-suggestive dropdown functionality by typing partial text "in" into the autosuggest field and selecting "India" from the dropdown suggestions that appear.

Starting URL: https://rahulshettyacademy.com/dropdownsPractise/

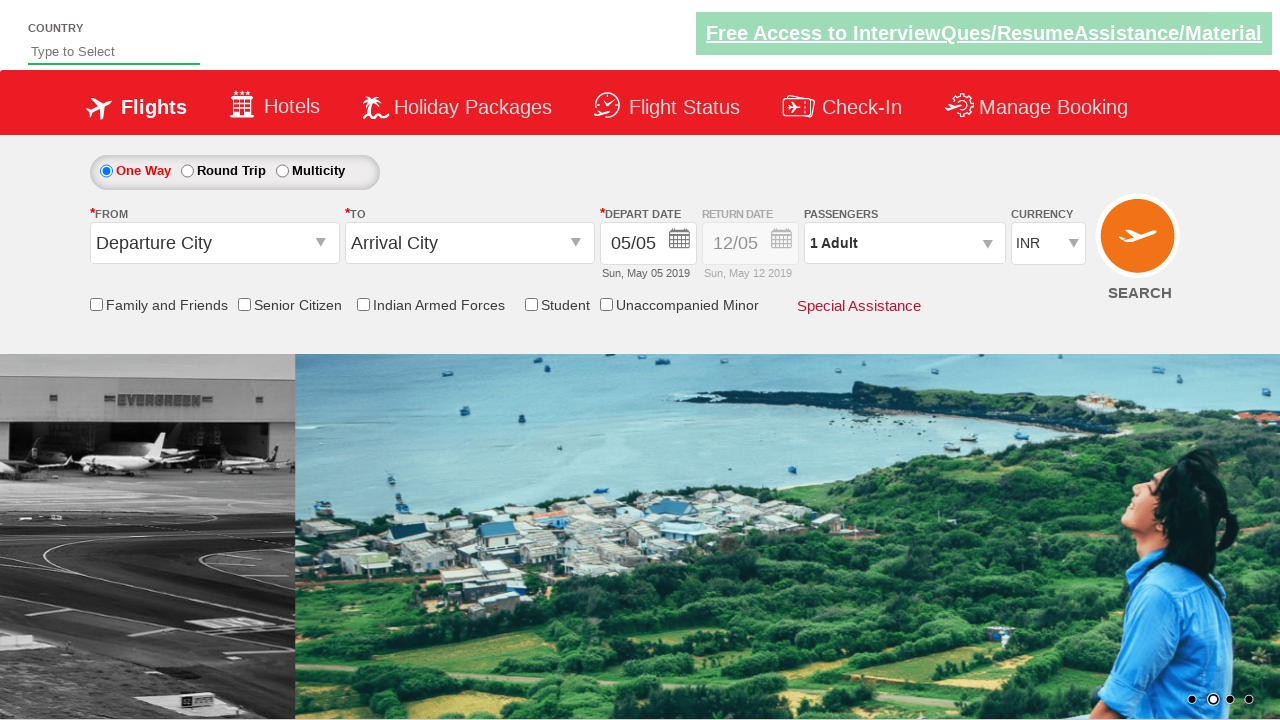

Navigated to AutoSuggestiveDropdown test page
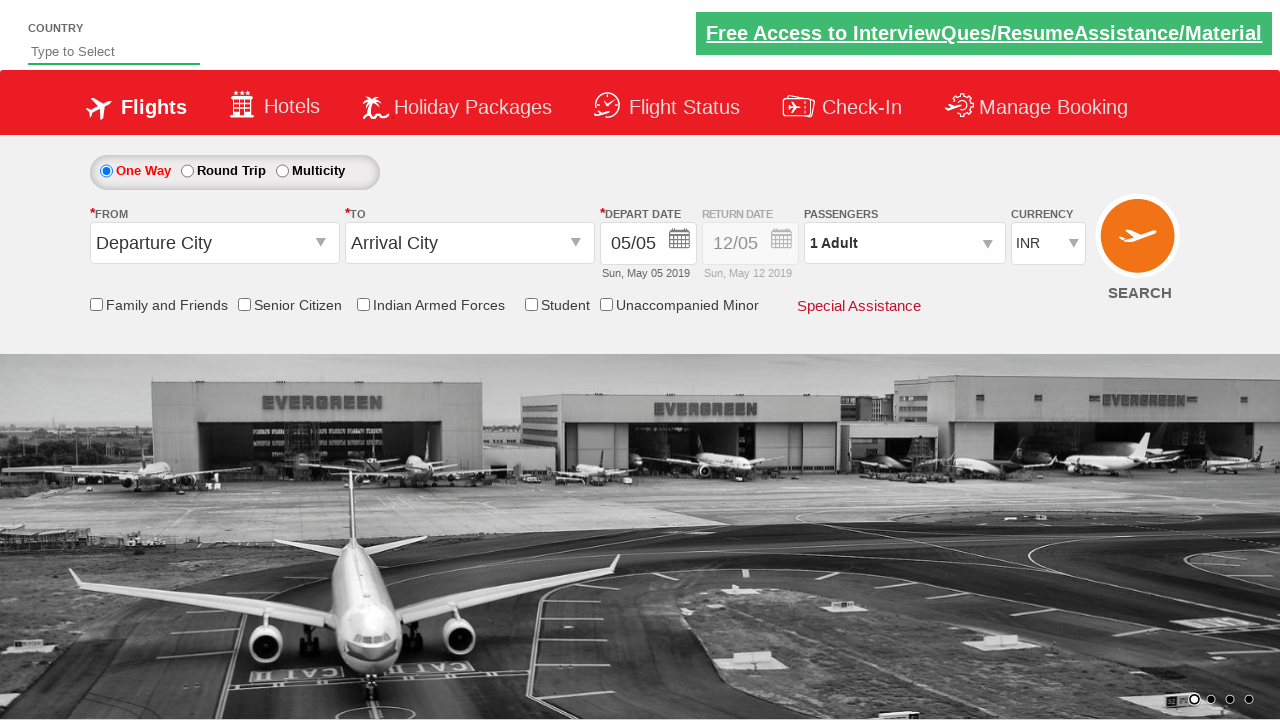

Typed partial text 'in' into autosuggest field on #autosuggest
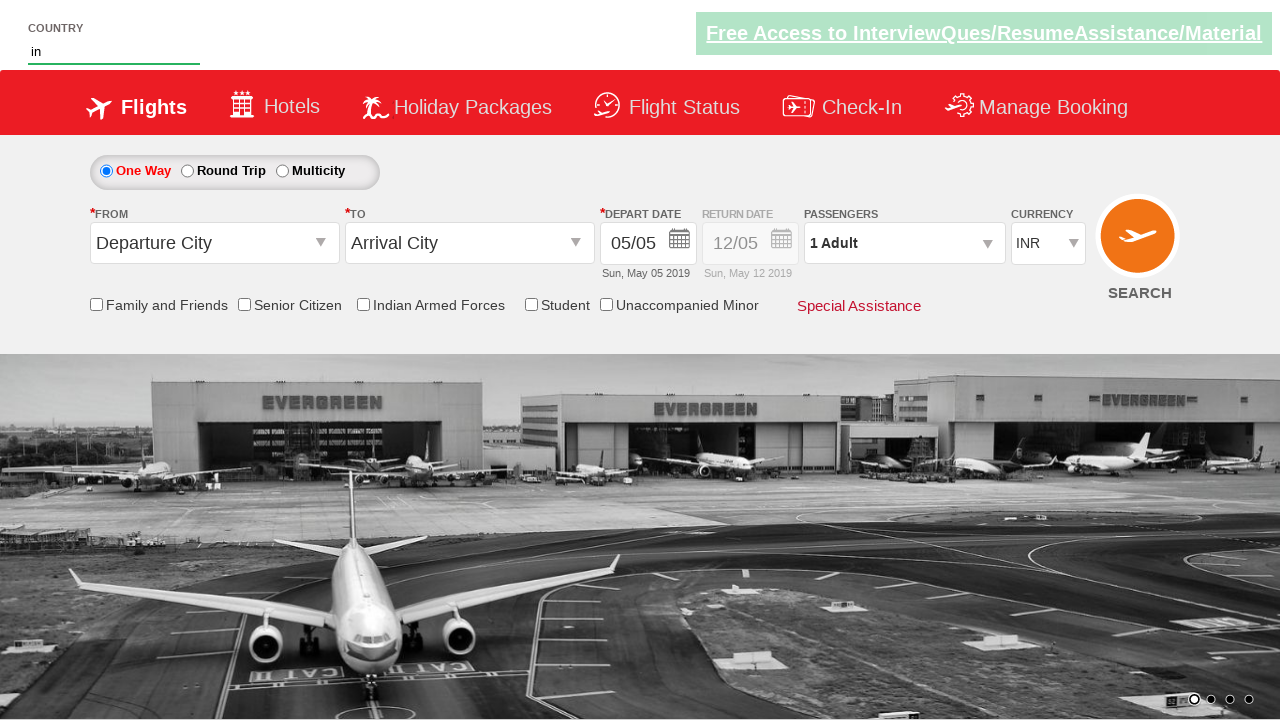

Auto-suggest dropdown options appeared
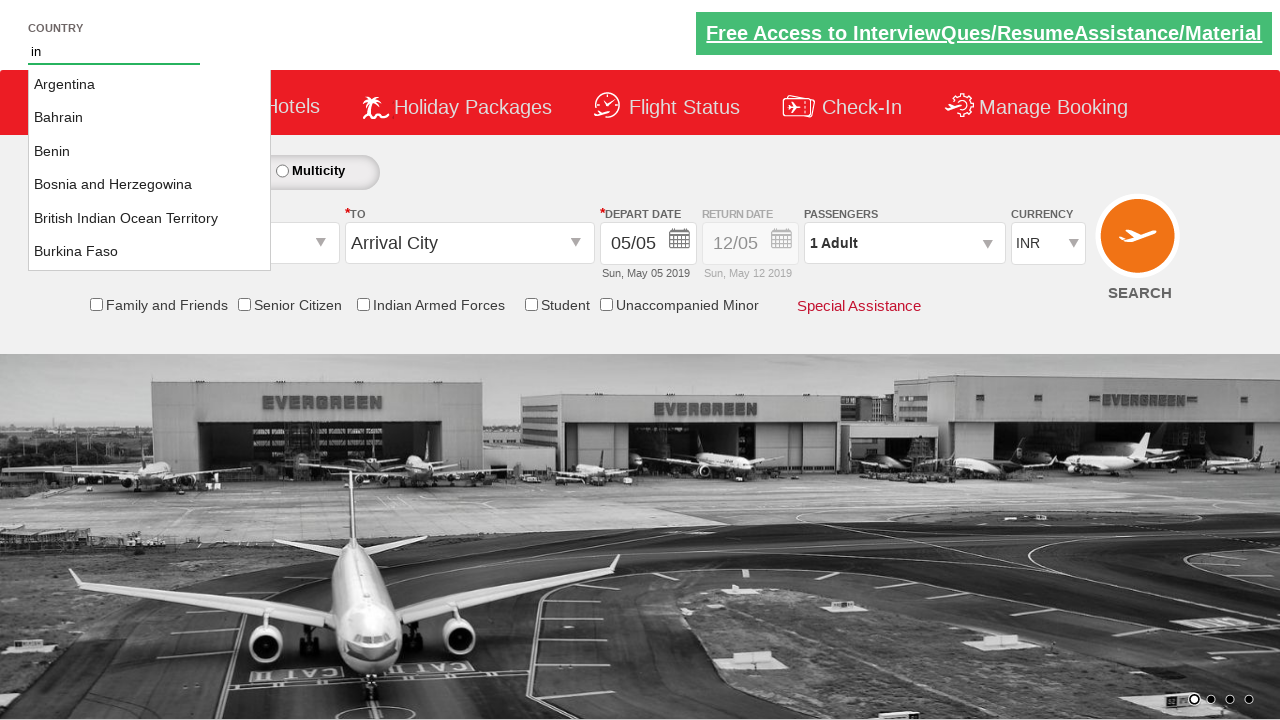

Selected 'India' from auto-suggest dropdown at (150, 218) on ul#ui-id-1 li.ui-menu-item a:text('India')
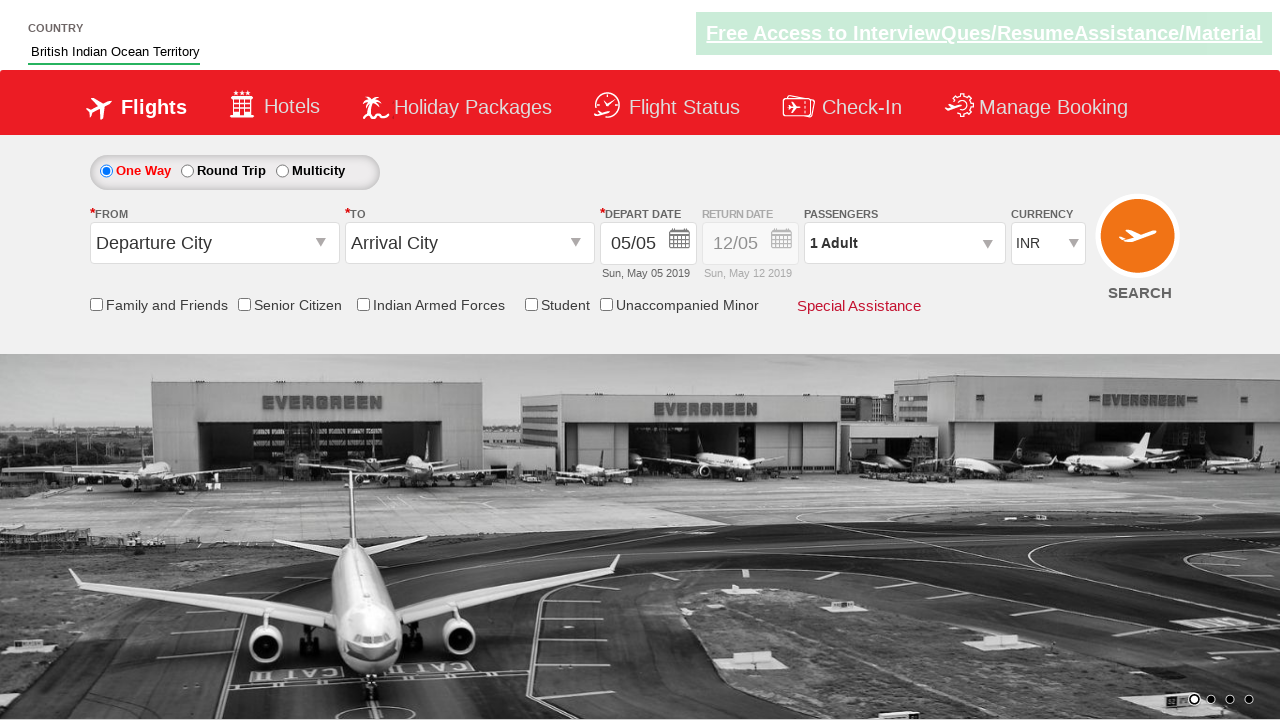

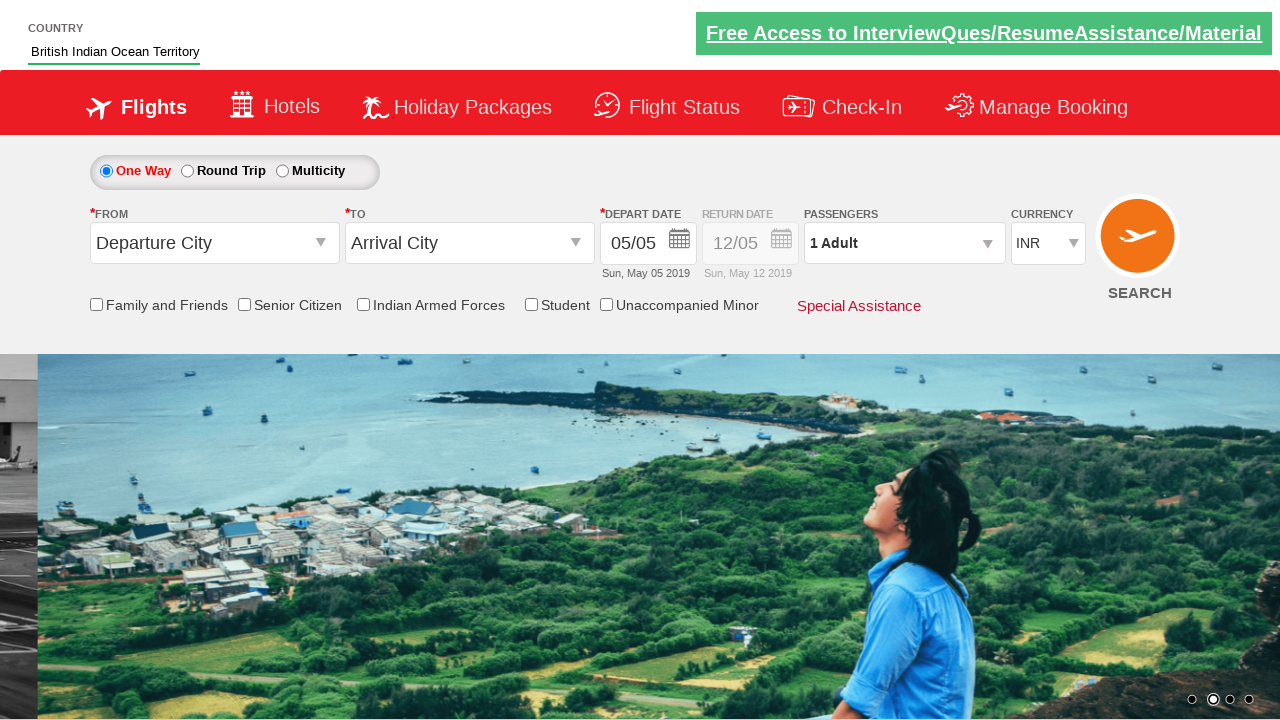